Tests file download functionality by navigating to a download page and clicking the first download link to initiate a file download.

Starting URL: http://the-internet.herokuapp.com/download

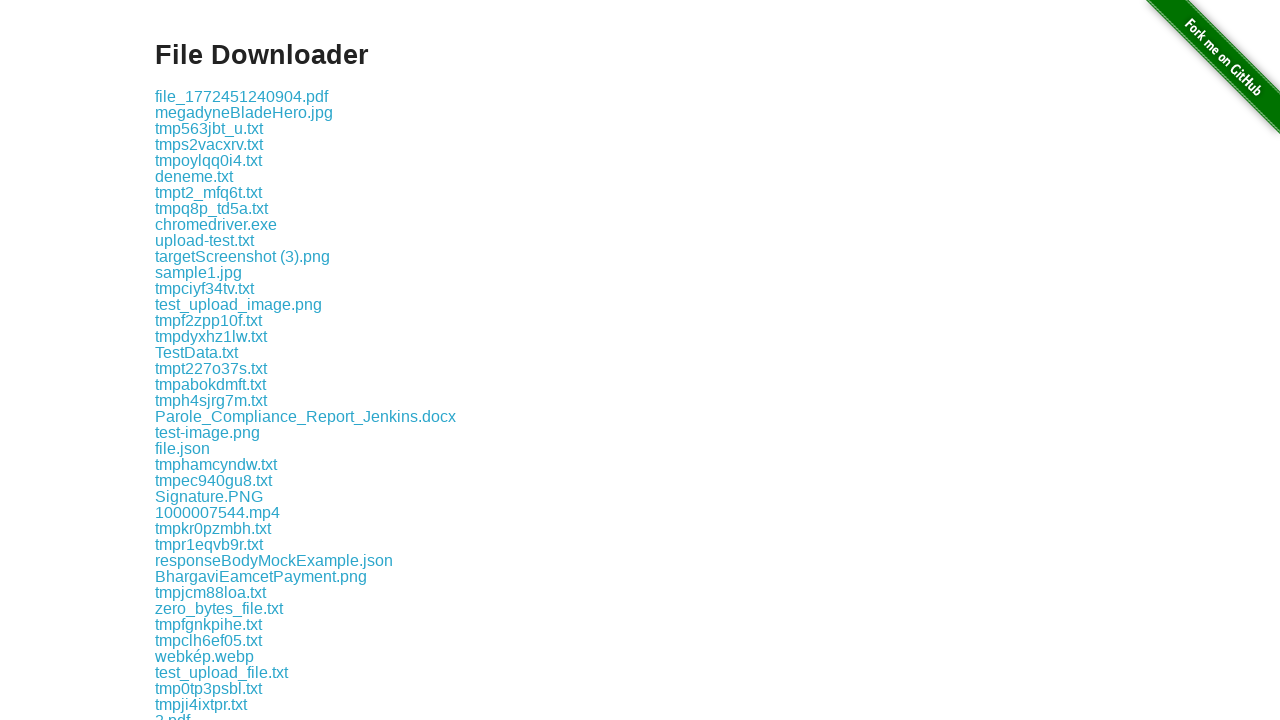

Waited for download links to load on the page
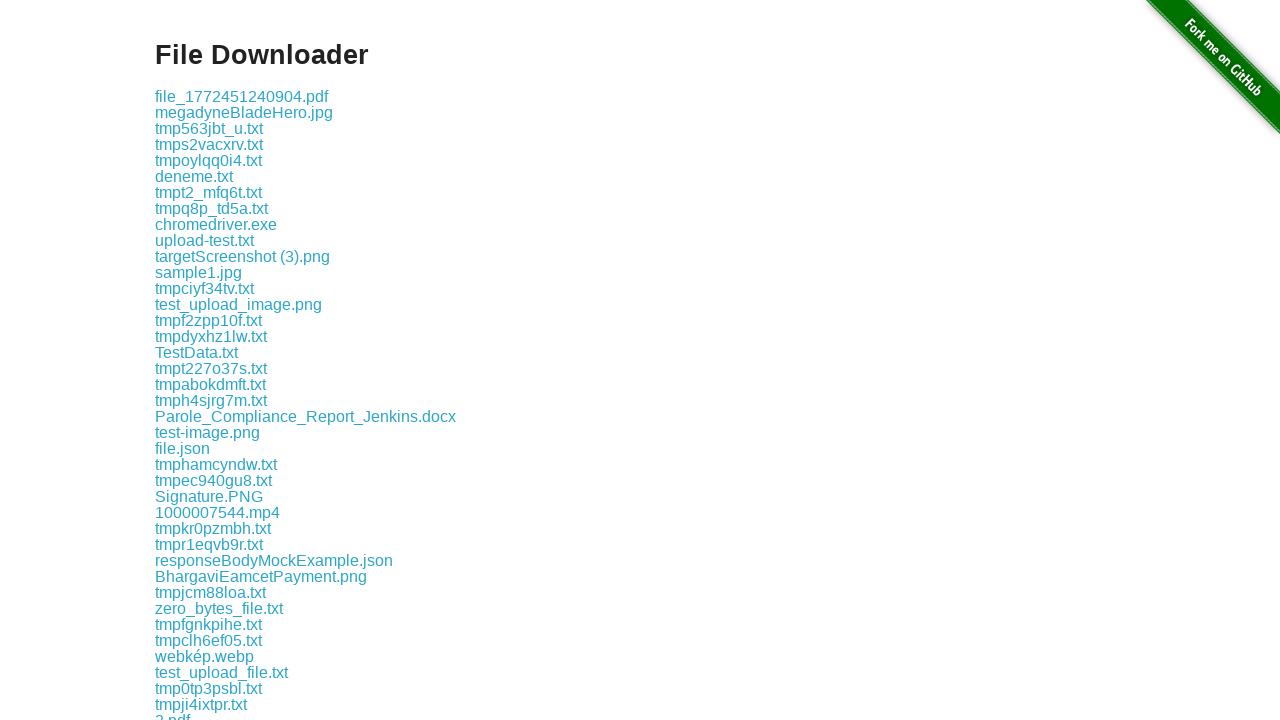

Clicked the first download link to initiate file download at (242, 96) on .example a
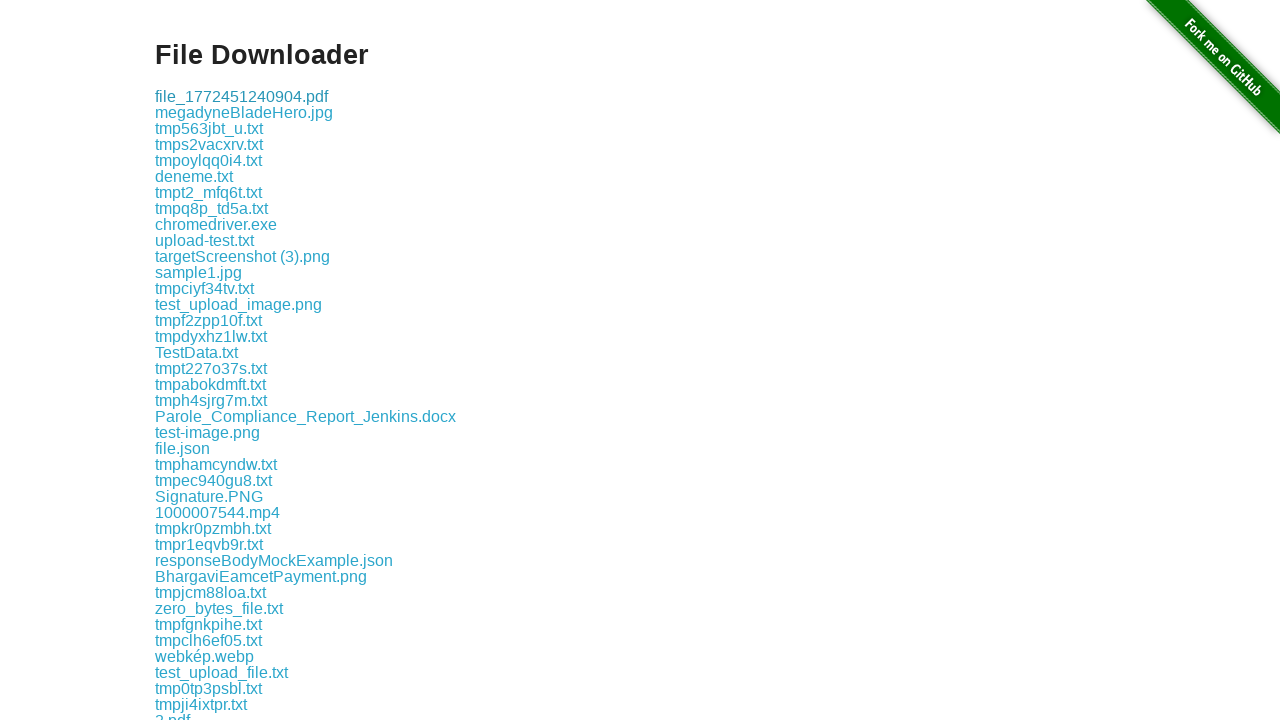

Download started and download object retrieved
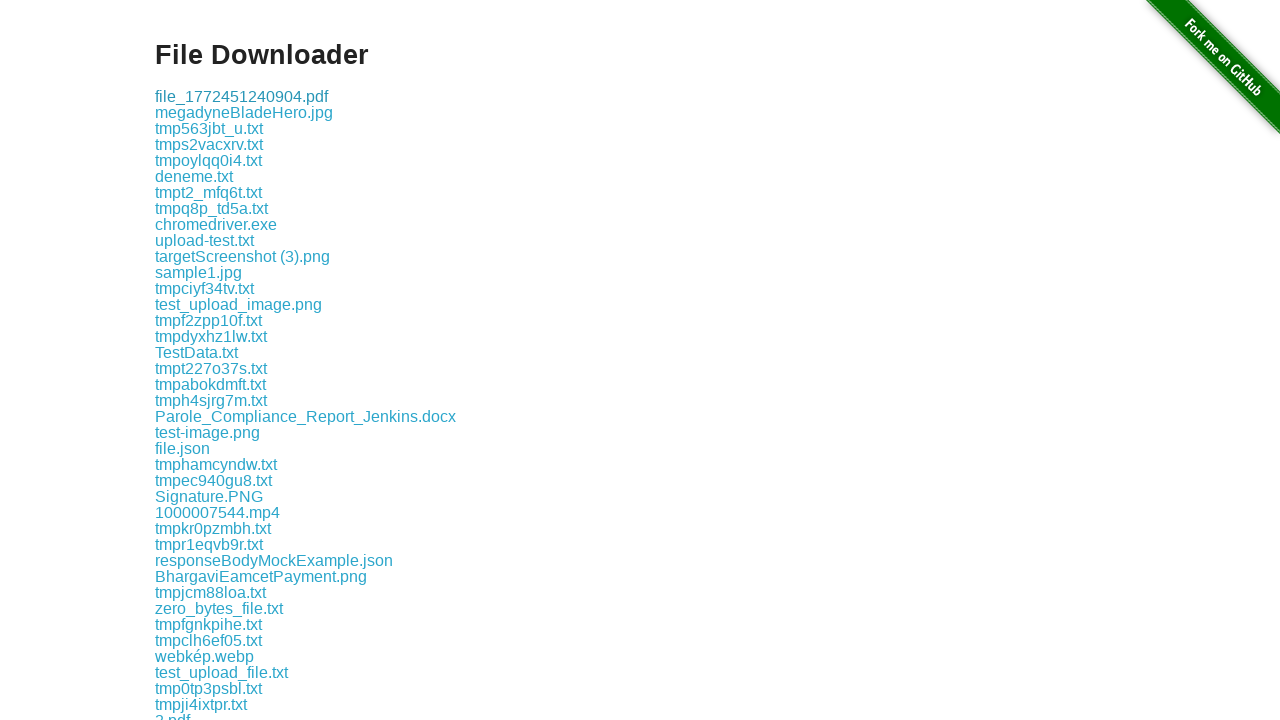

Verified that download was initiated with a valid filename
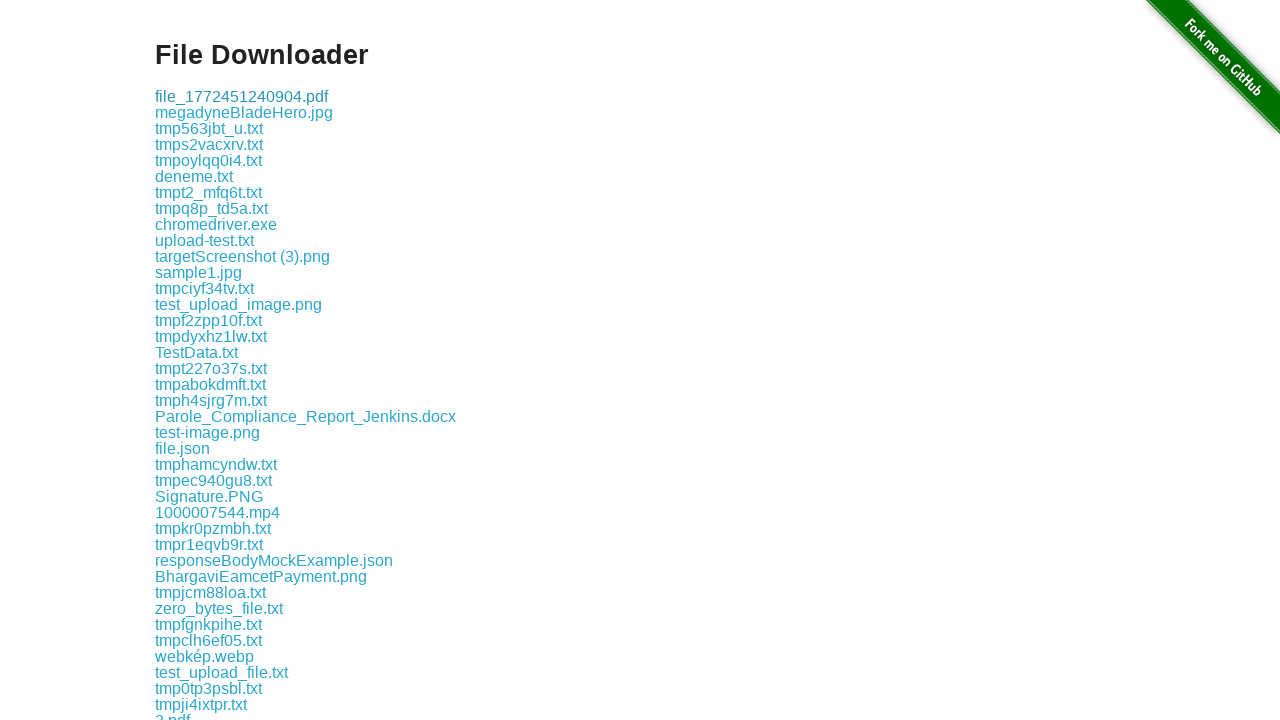

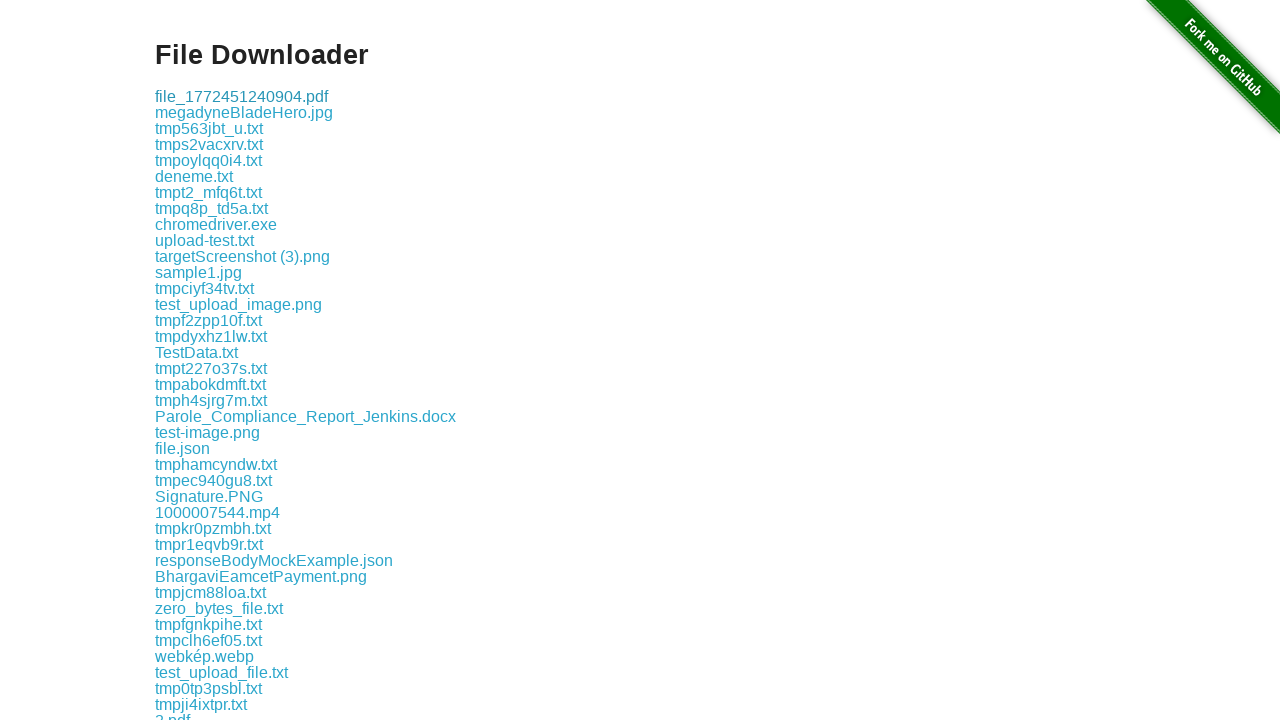